Creates a new todo list and then opens it by clicking the use link, verifying navigation to the todo detail page.

Starting URL: https://eviltester.github.io/simpletodolist/todolists.html

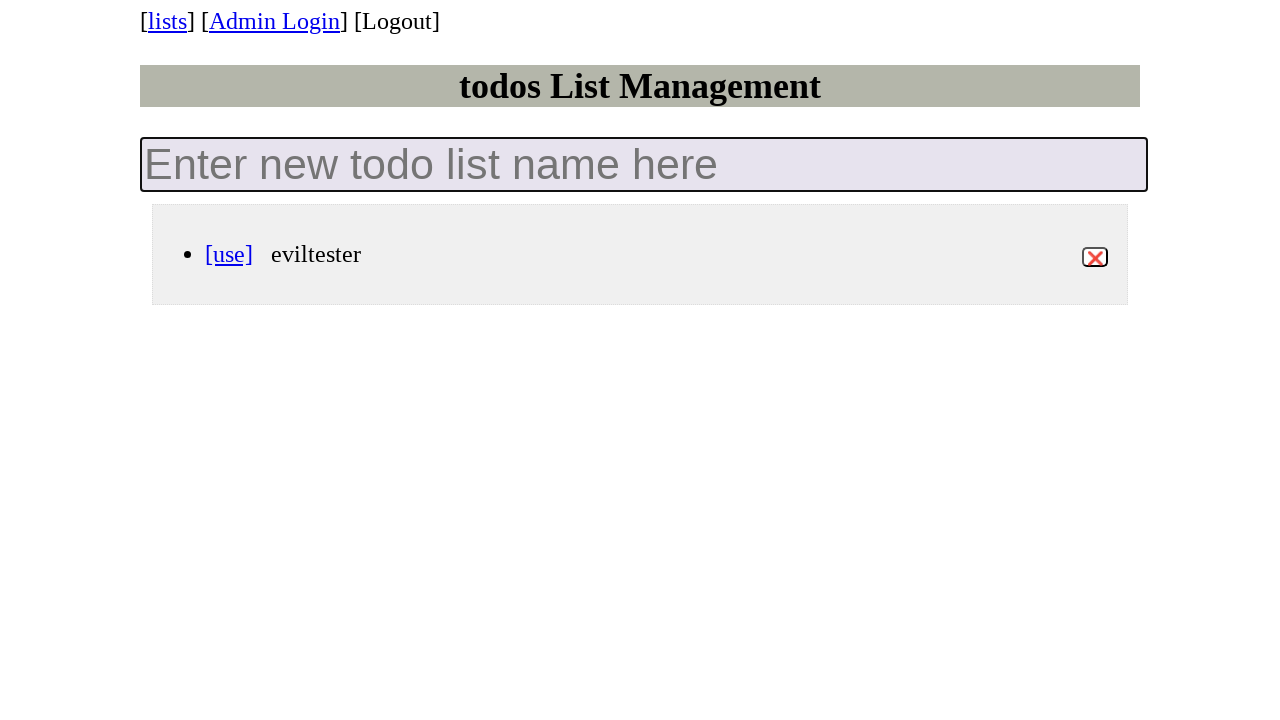

Filled todo list name field with 'Tests' on internal:attr=[placeholder="Enter new todo list name here"i]
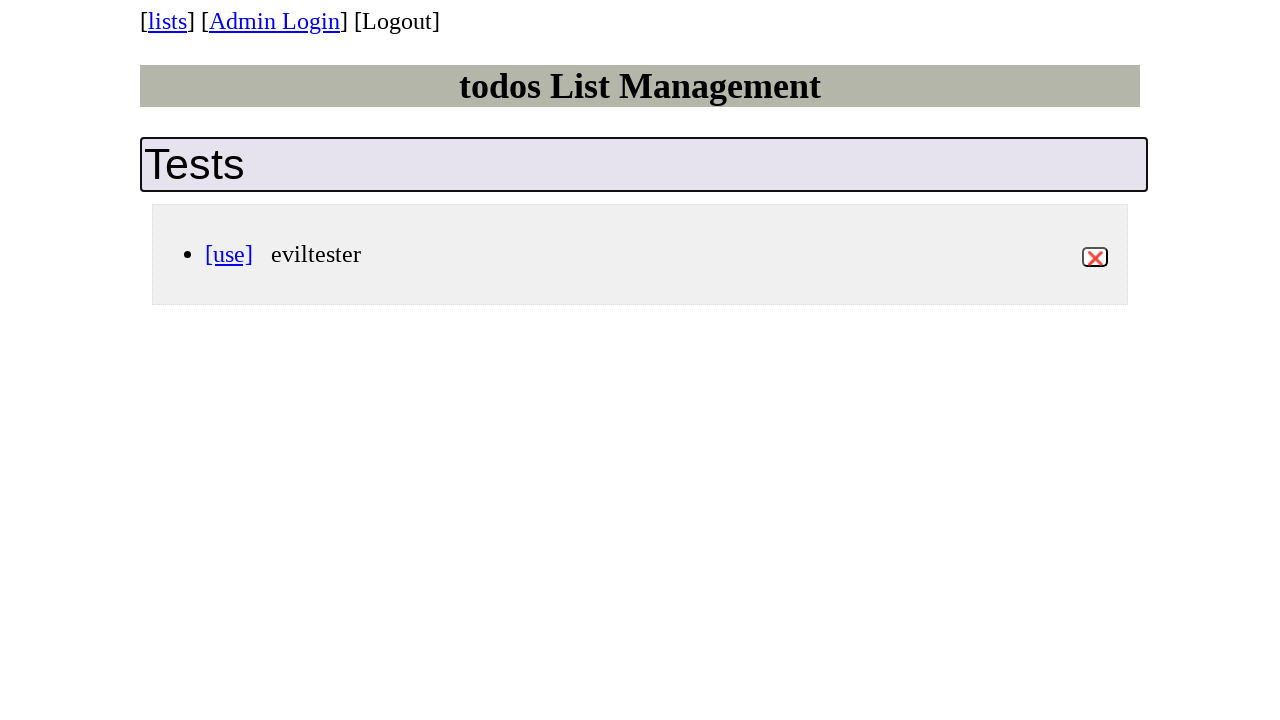

Pressed Enter to create new todo list
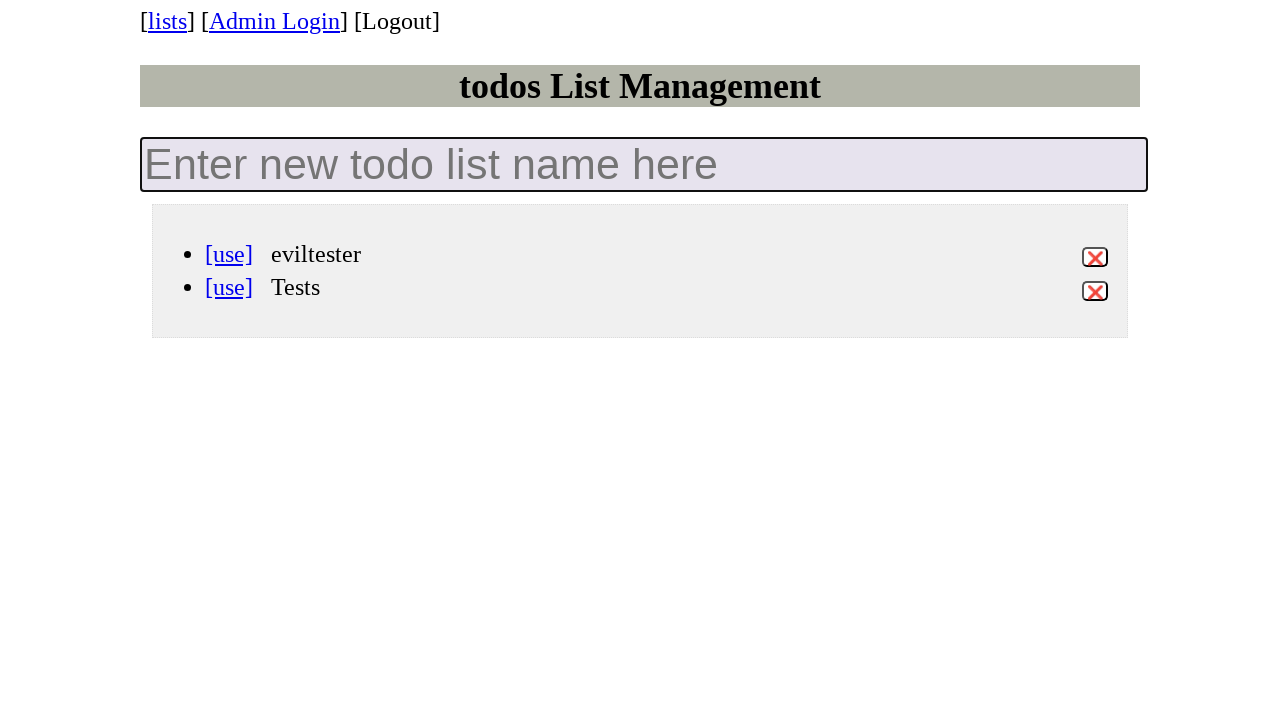

Clicked 'use' link to open Tests todo list at (229, 287) on div >> internal:has-text="[use] Tests"i >> internal:role=link
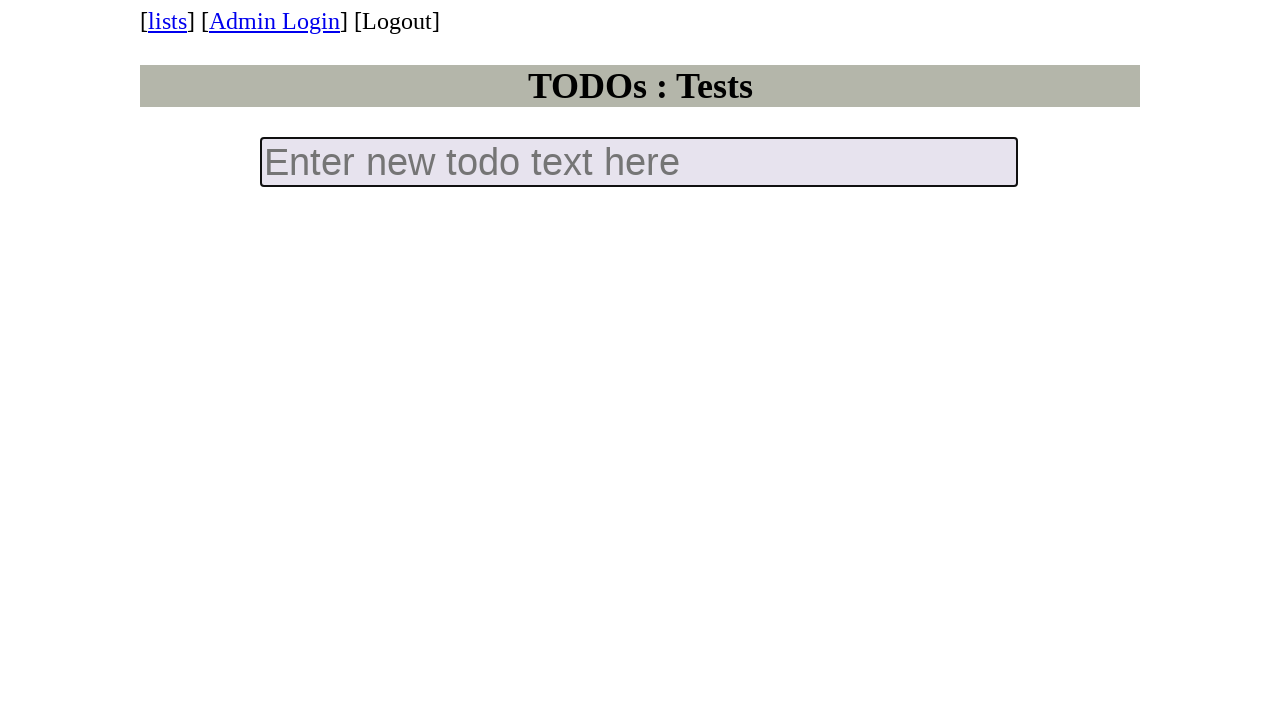

Navigation to todo detail page completed, TODOs : Tests heading appeared
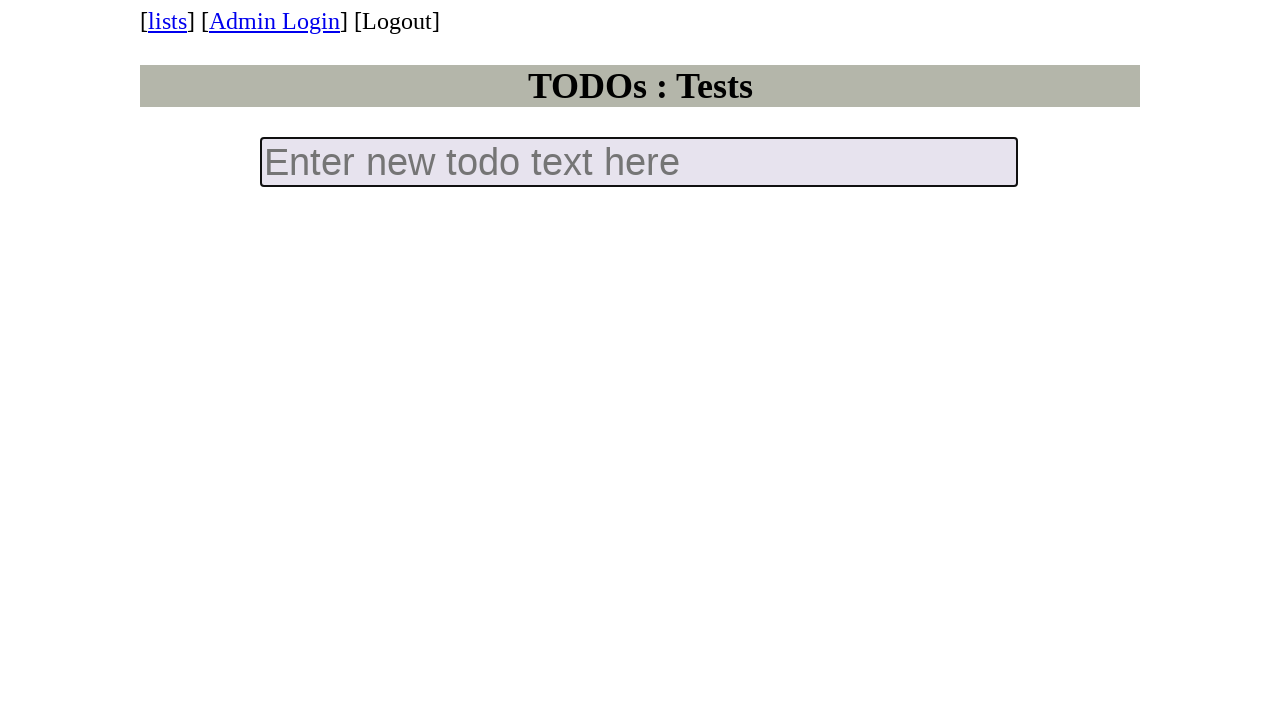

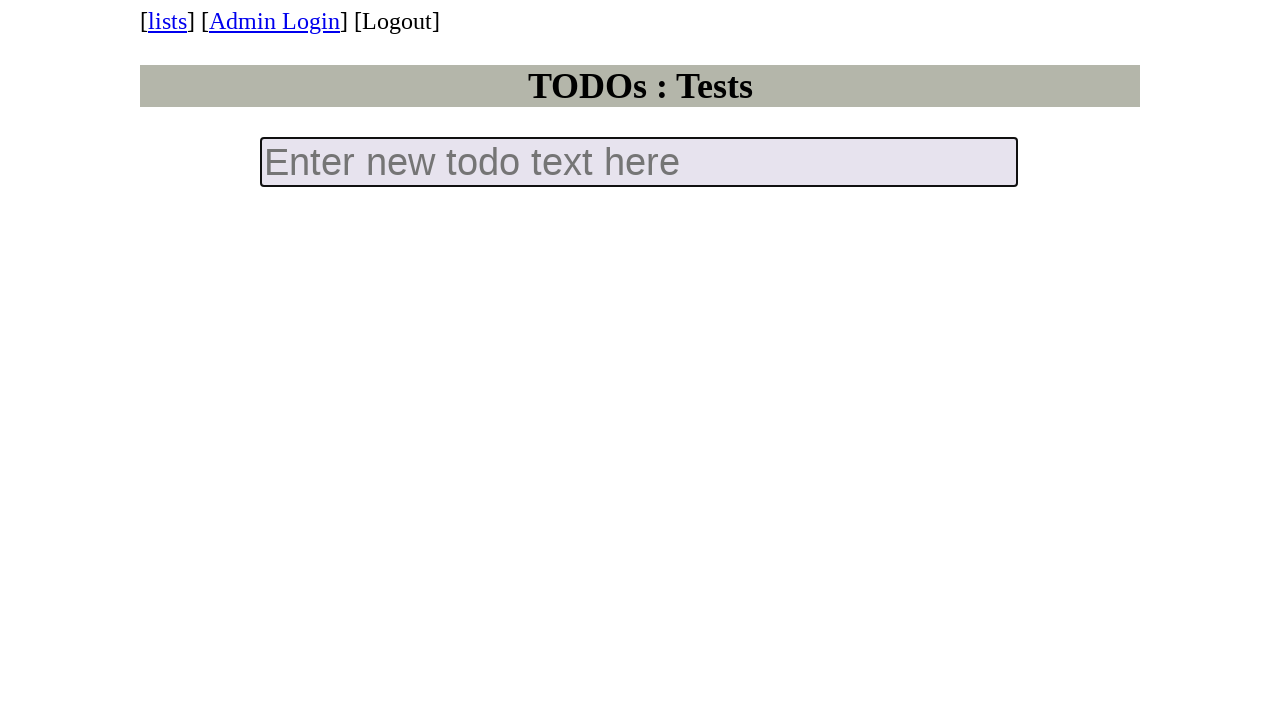